Navigates to Gmail homepage and validates that the page title contains "Gmail" by comparing the actual title against an expected value.

Starting URL: http://gmail.com

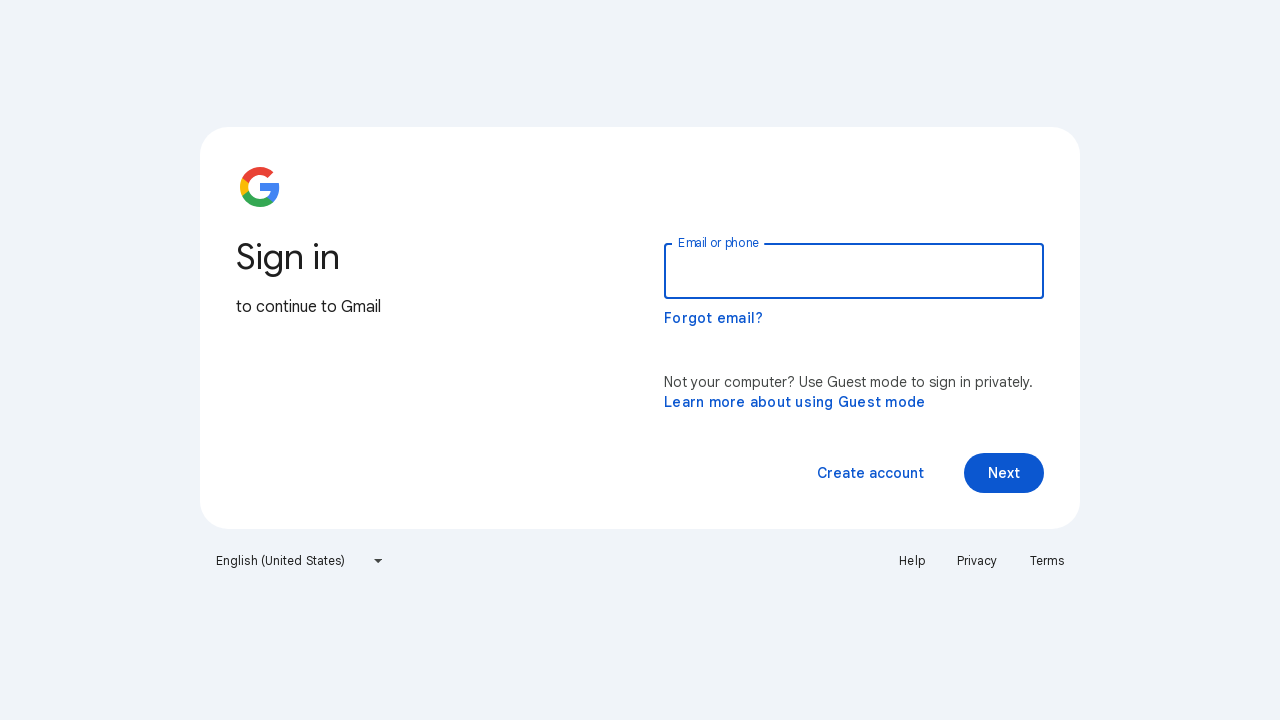

Navigated to Gmail homepage at http://gmail.com
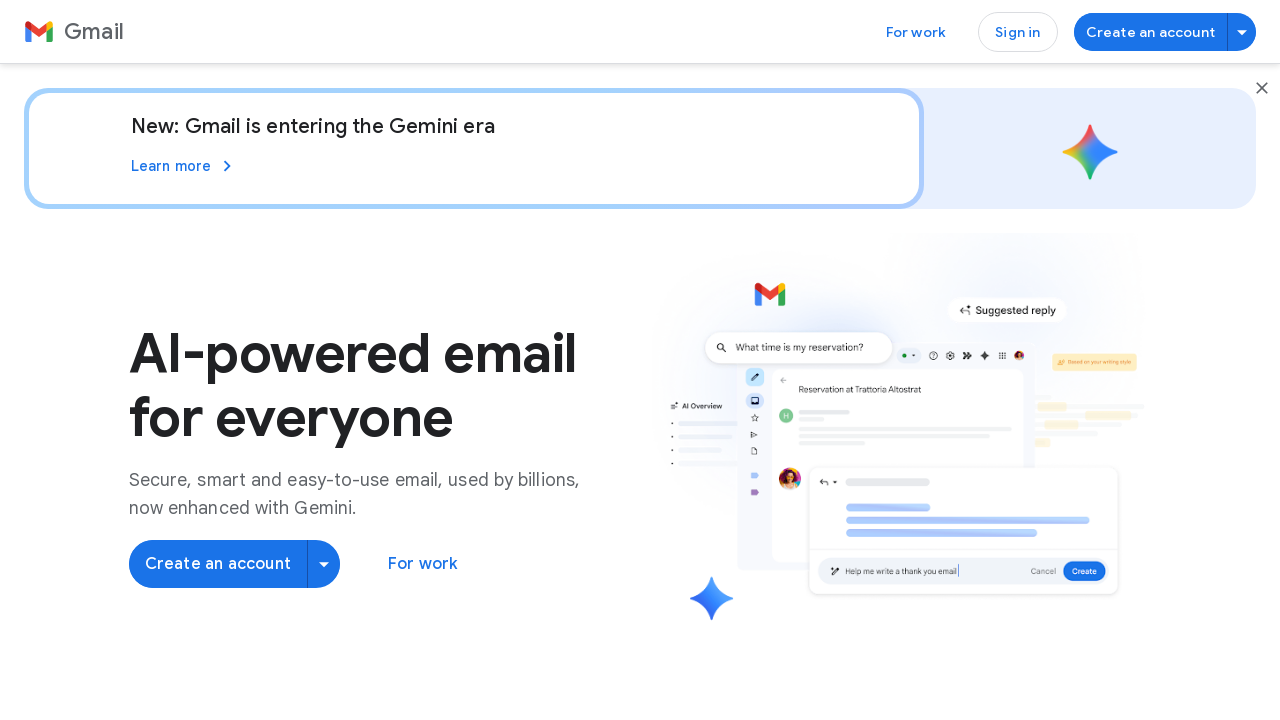

Page loaded with domcontentloaded state
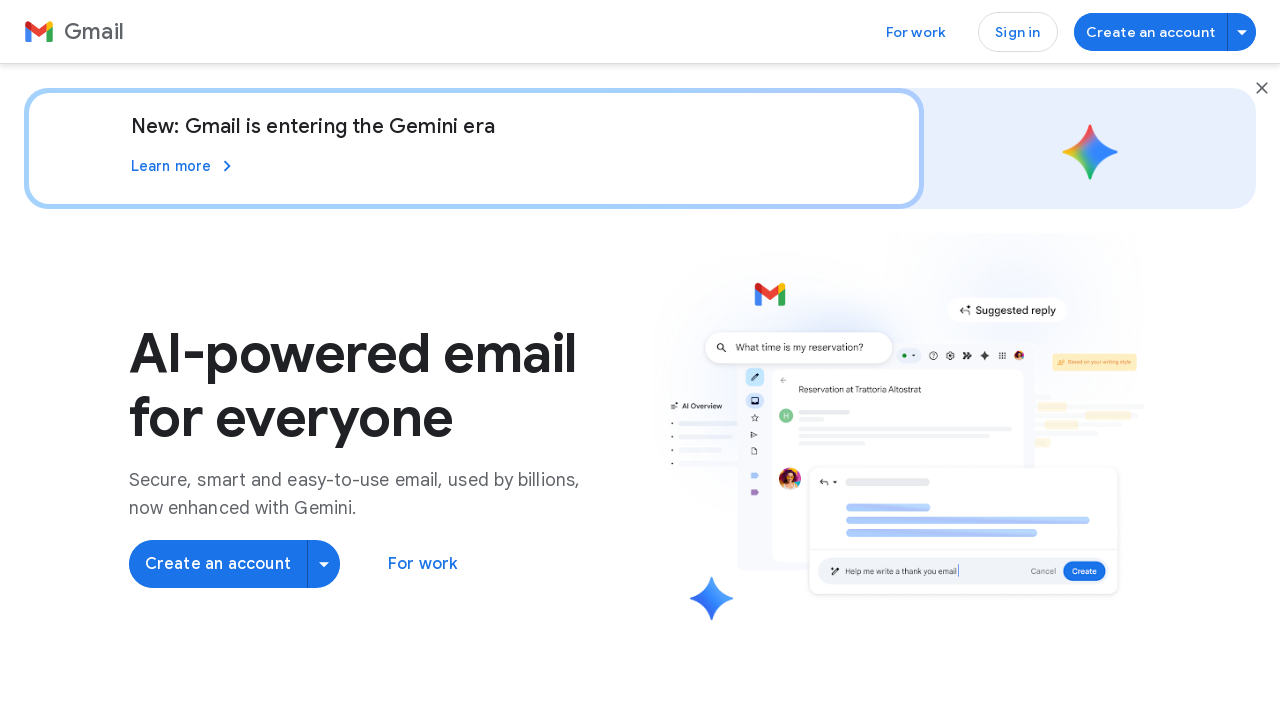

Retrieved page title: 'Gmail: Secure, AI-Powered Email for Everyone | Google Workspace'
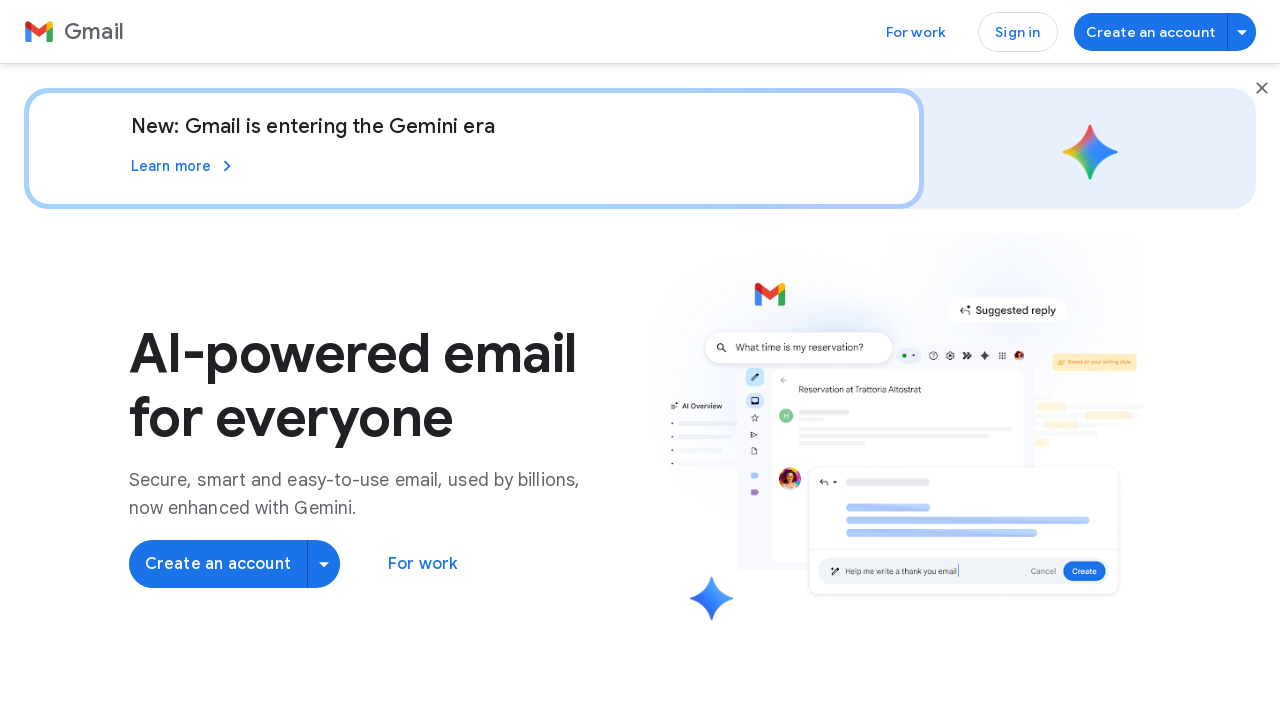

Page title validation failed - expected 'Gmail' but got 'Gmail: Secure, AI-Powered Email for Everyone | Google Workspace'
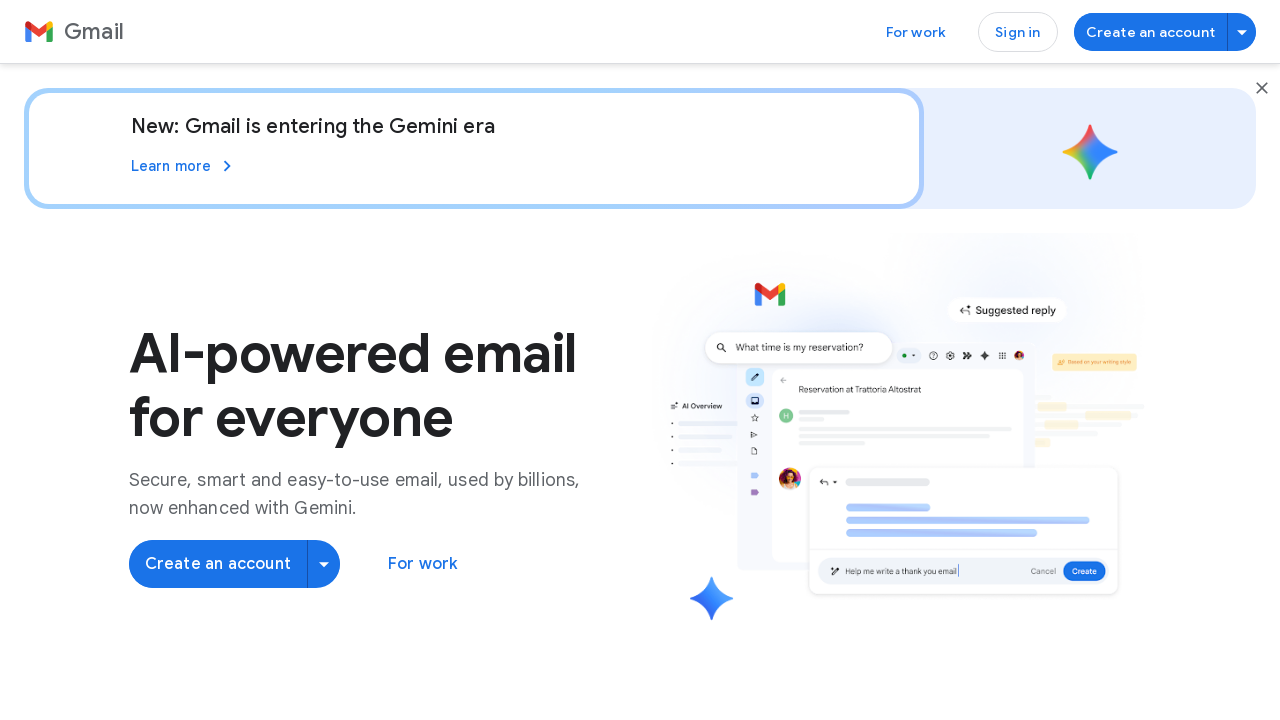

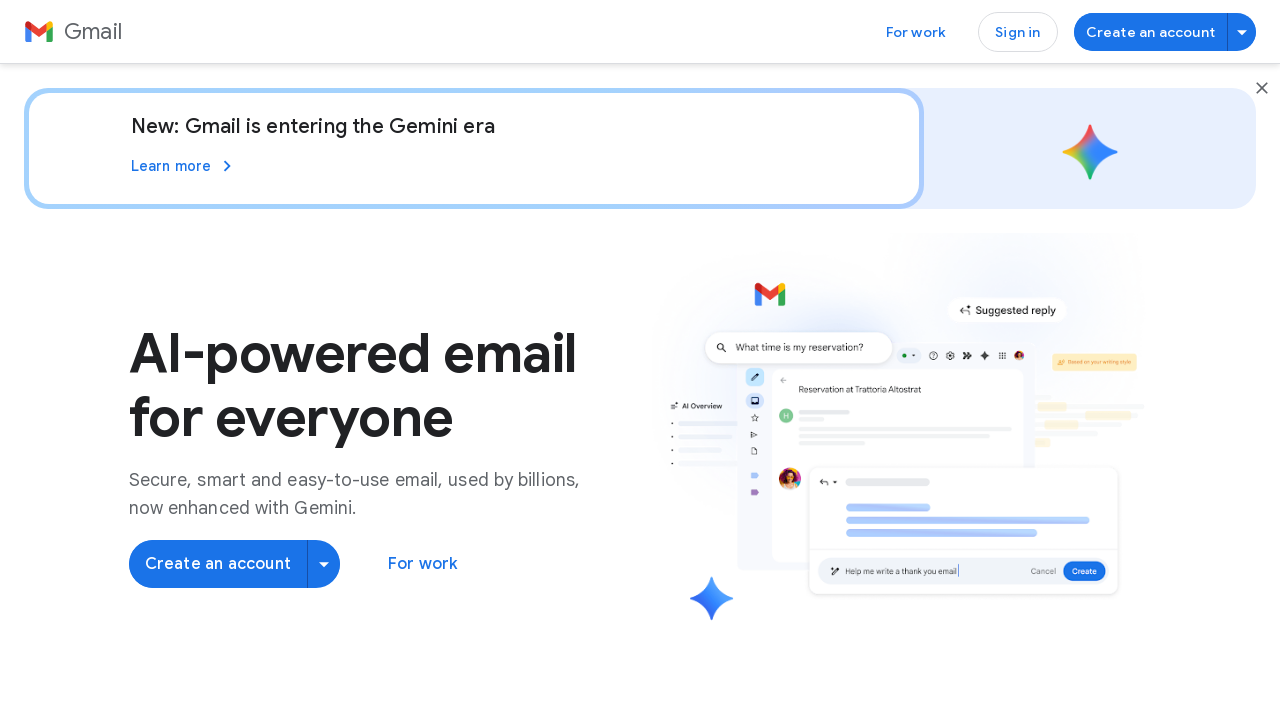